Opens the Mercury Travels homepage. The original script only navigates to the page without performing any further actions.

Starting URL: https://www.mercurytravels.co.in/

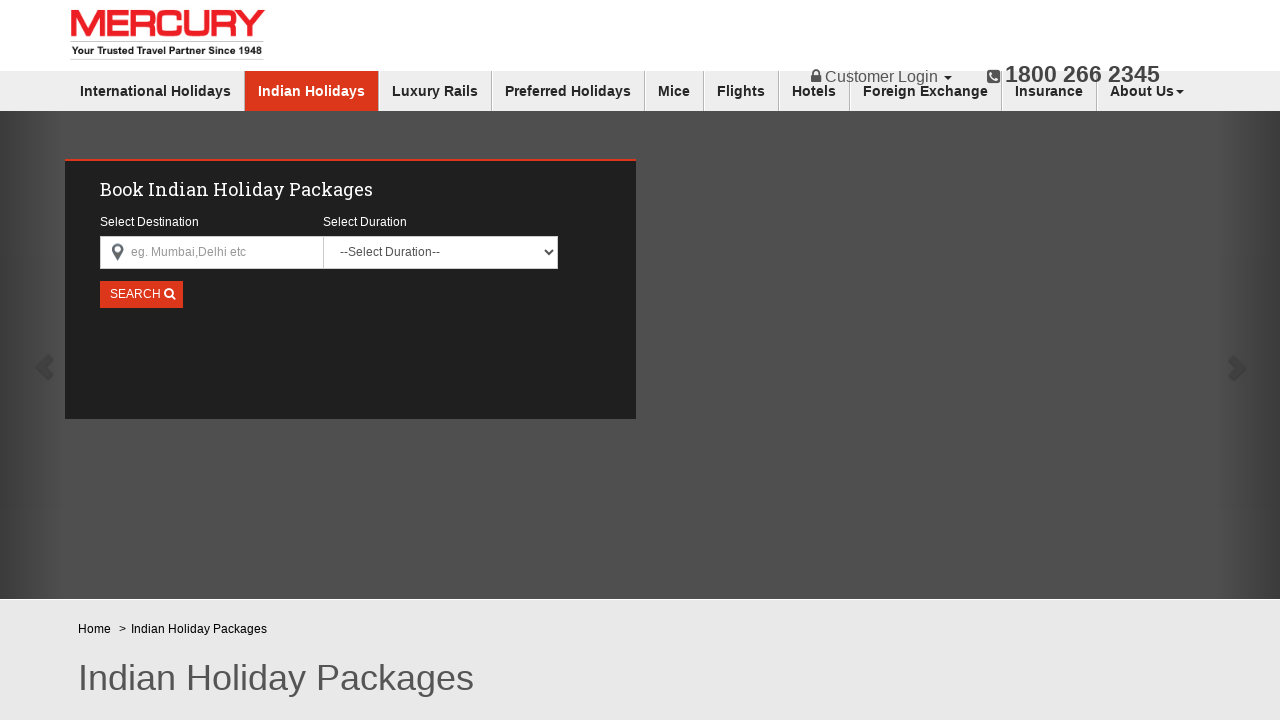

Mercury Travels homepage loaded (DOM content interactive)
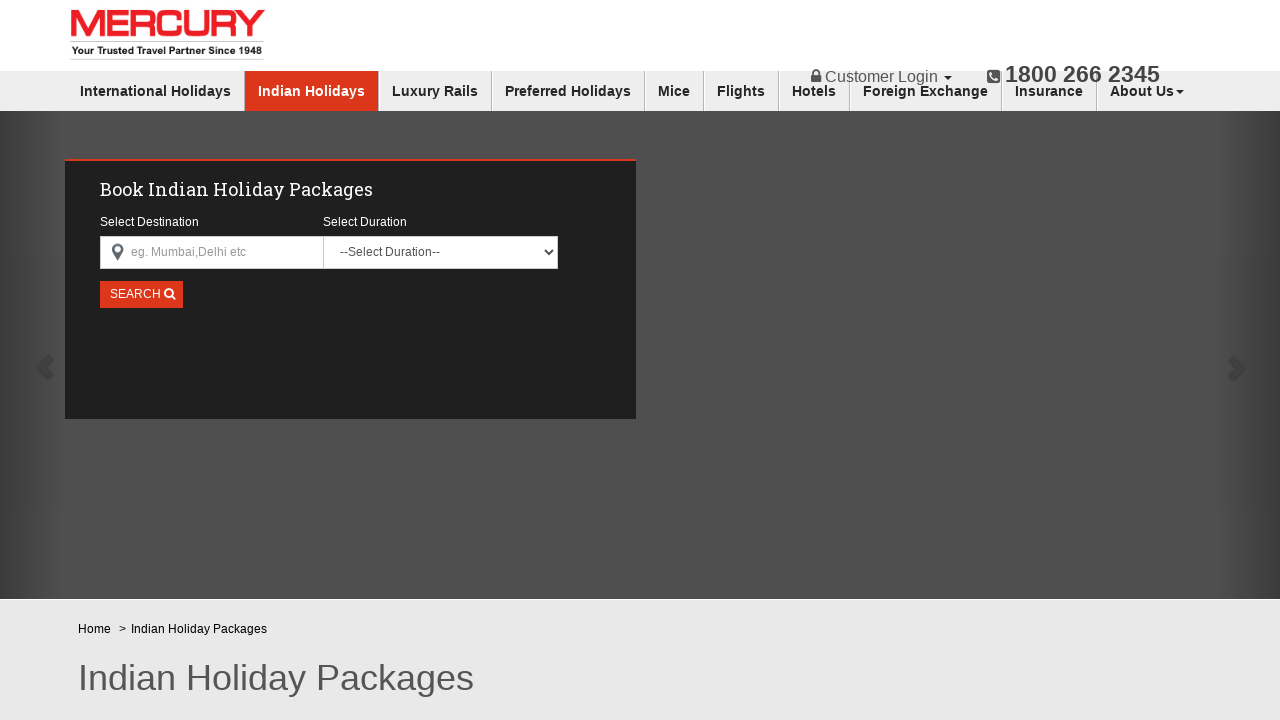

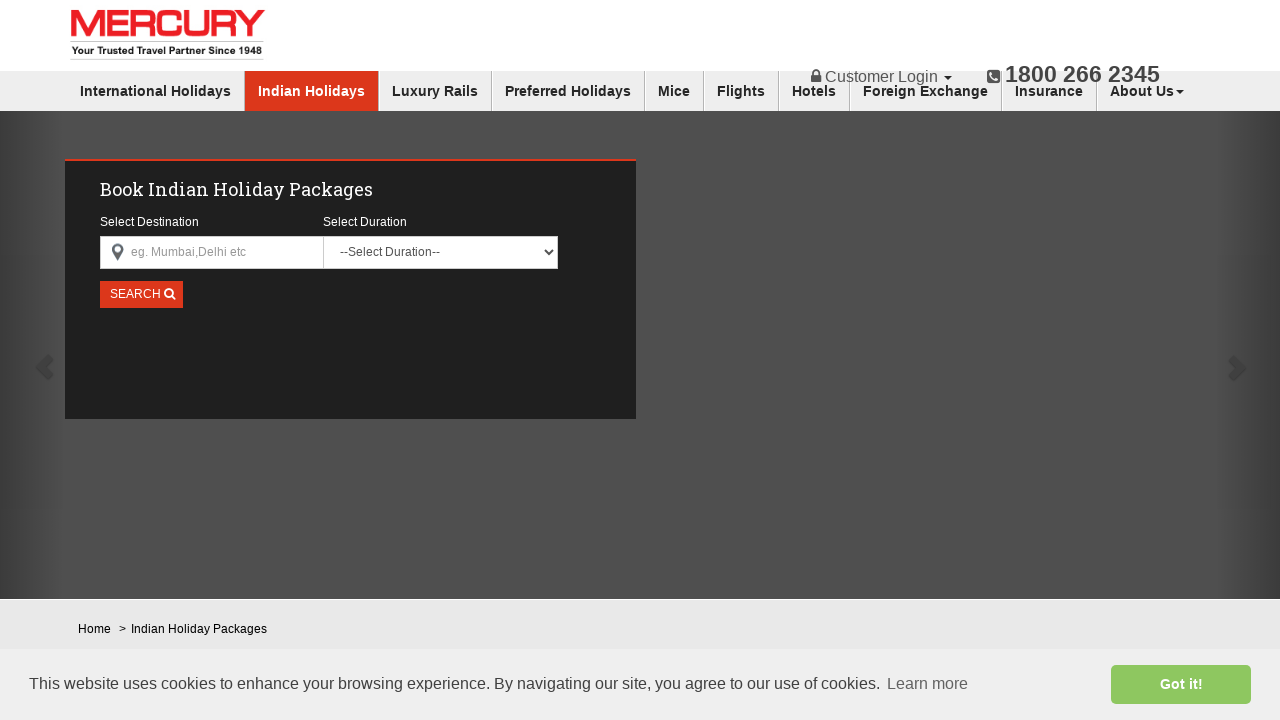